Tests multiple window handling by clicking a link to open a new window, switching to the new window to verify content, then switching back to the parent window

Starting URL: https://the-internet.herokuapp.com

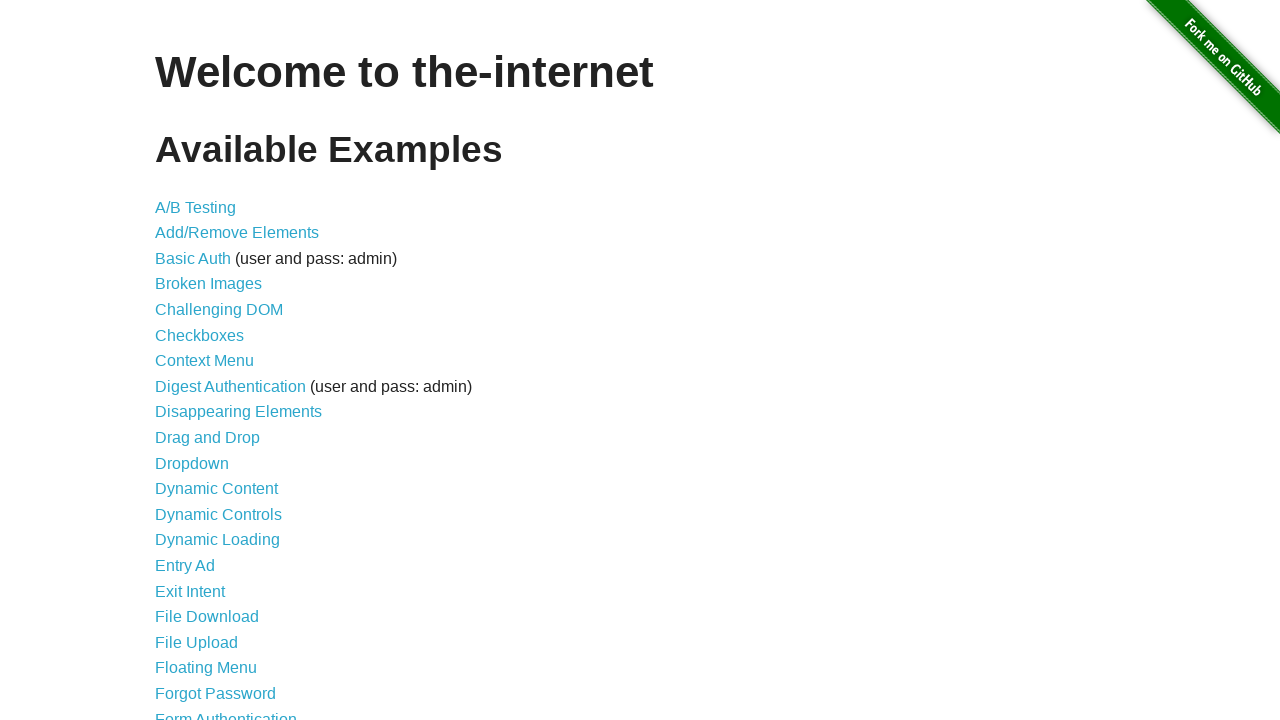

Clicked on 'Multiple Windows' link at (218, 369) on xpath=//a[text()='Multiple Windows']
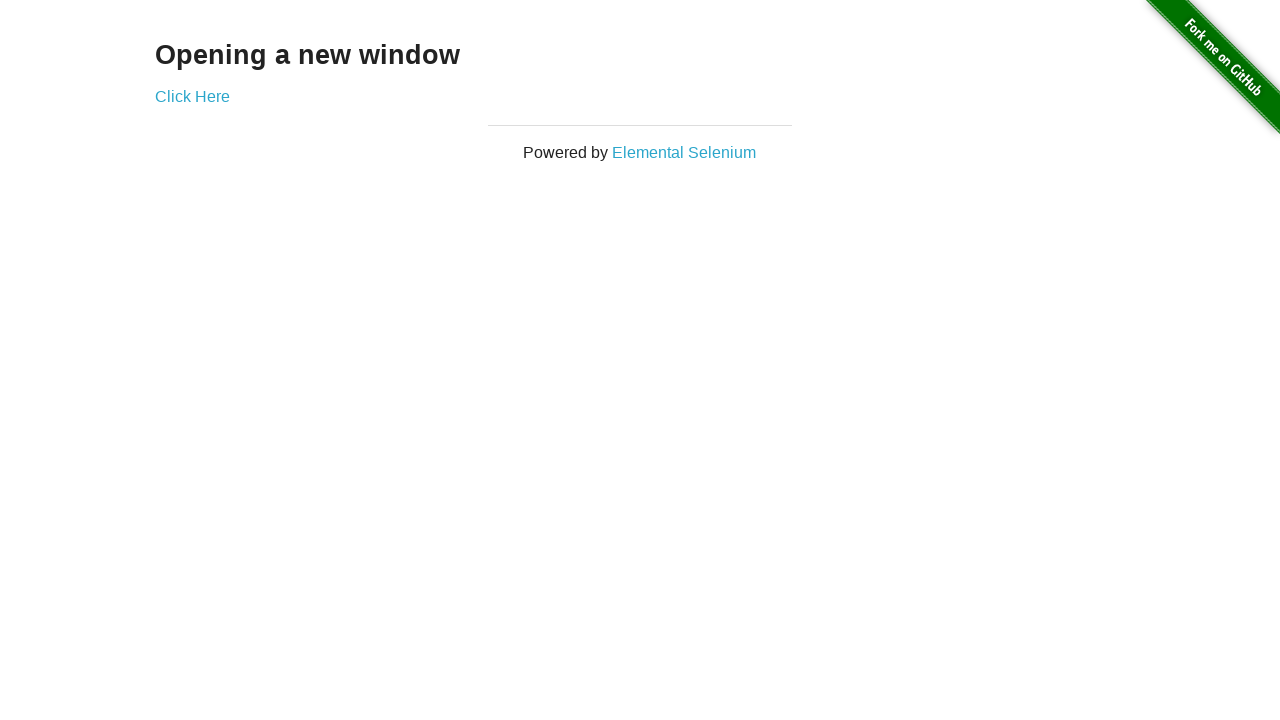

Multiple Windows page loaded with 'Click Here' link visible
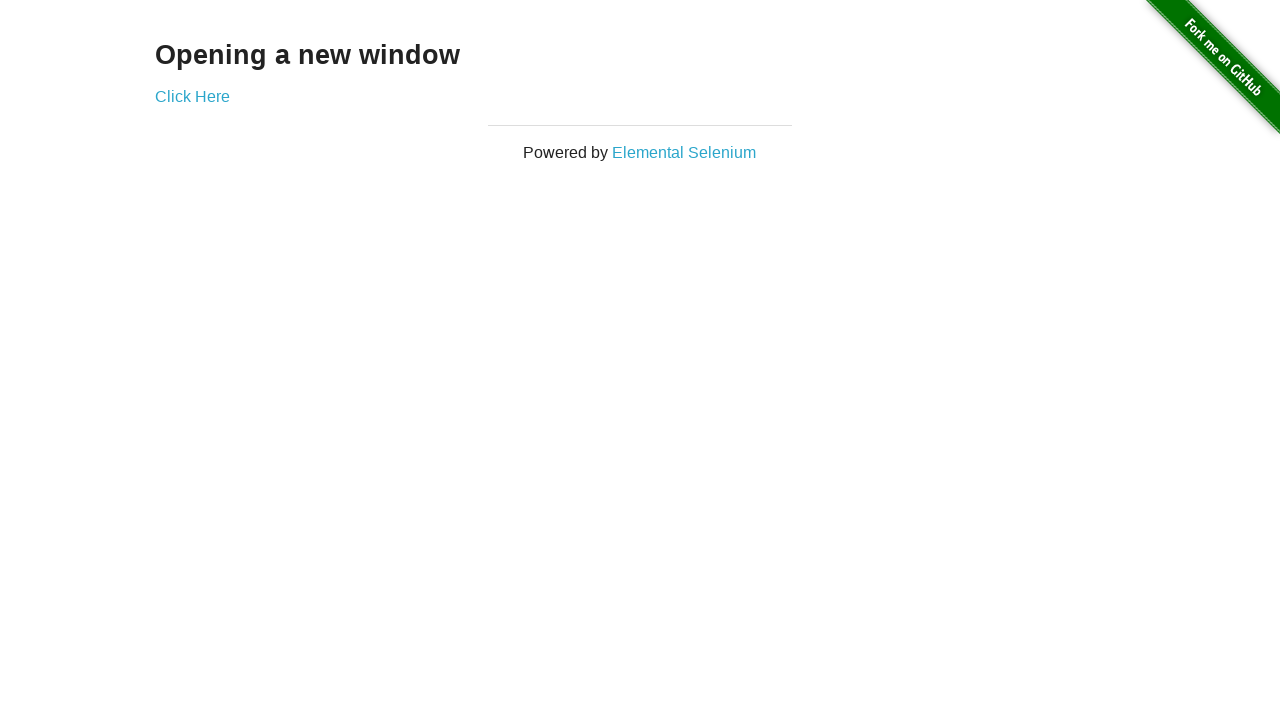

Clicked 'Click Here' link to open new window at (192, 96) on xpath=//a[text()='Click Here']
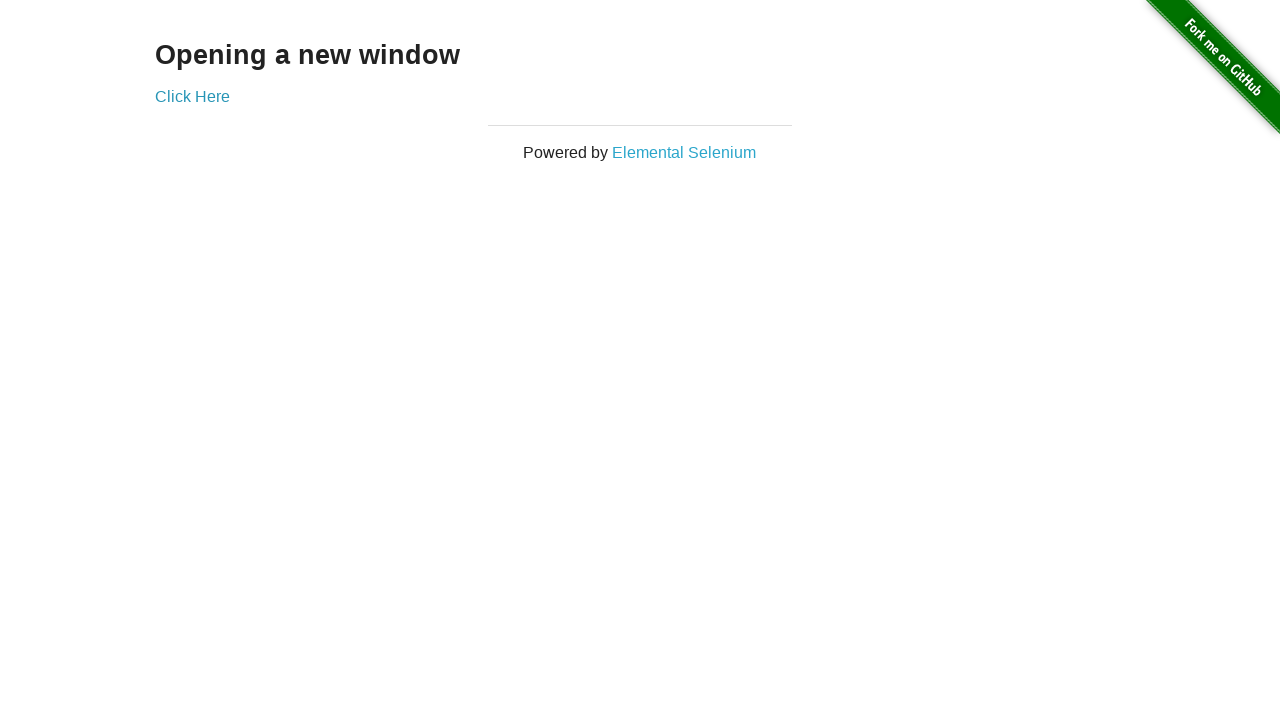

New window/tab opened and captured
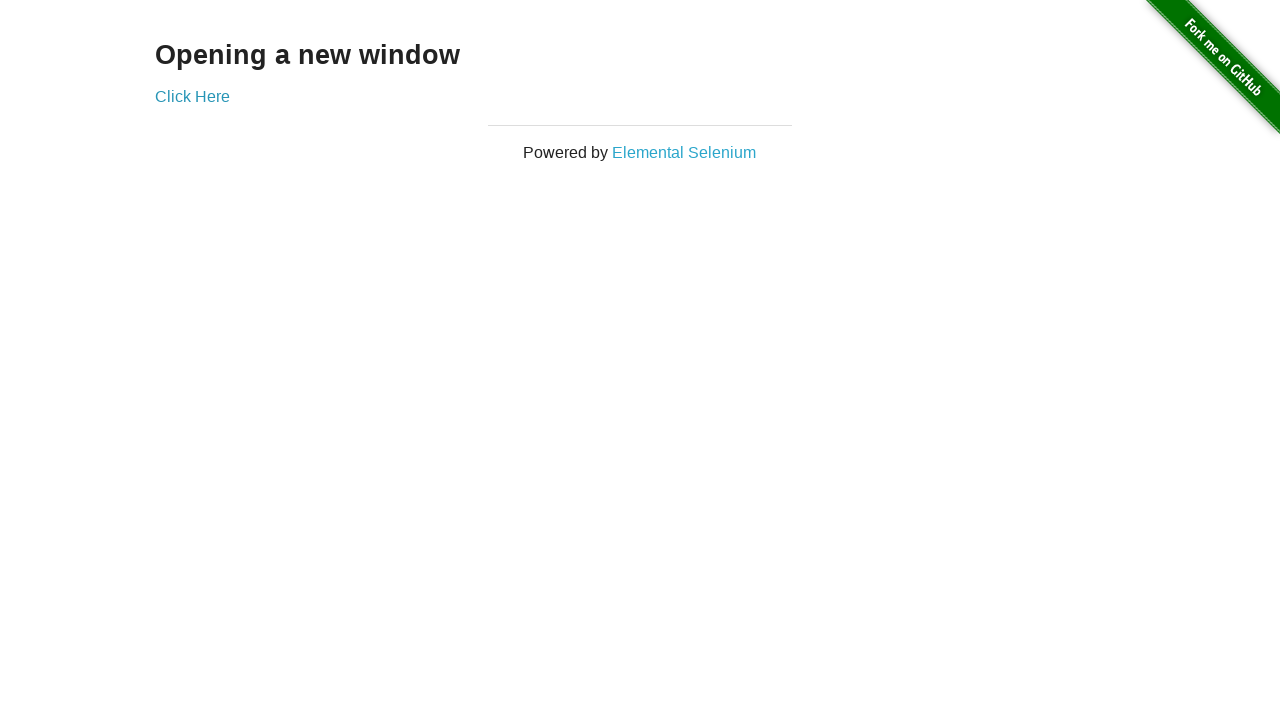

New window loaded and verified 'New Window' heading is present
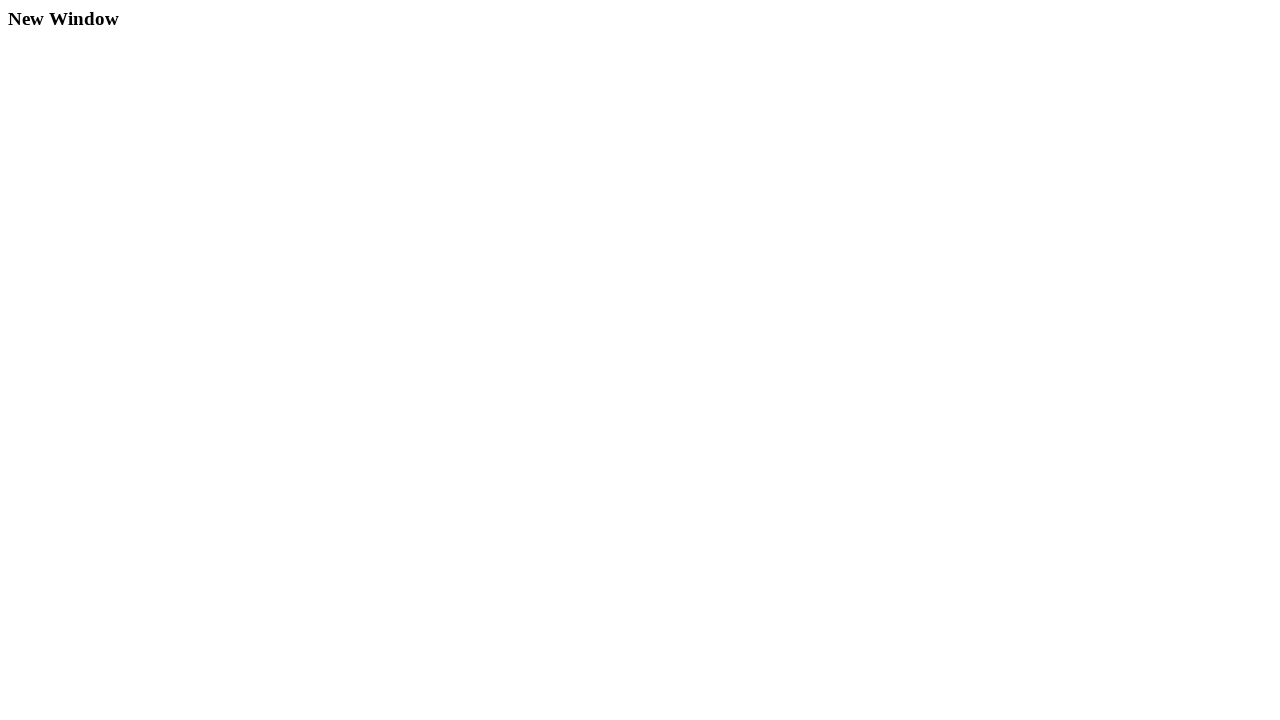

Switched back to parent window and verified content heading is visible
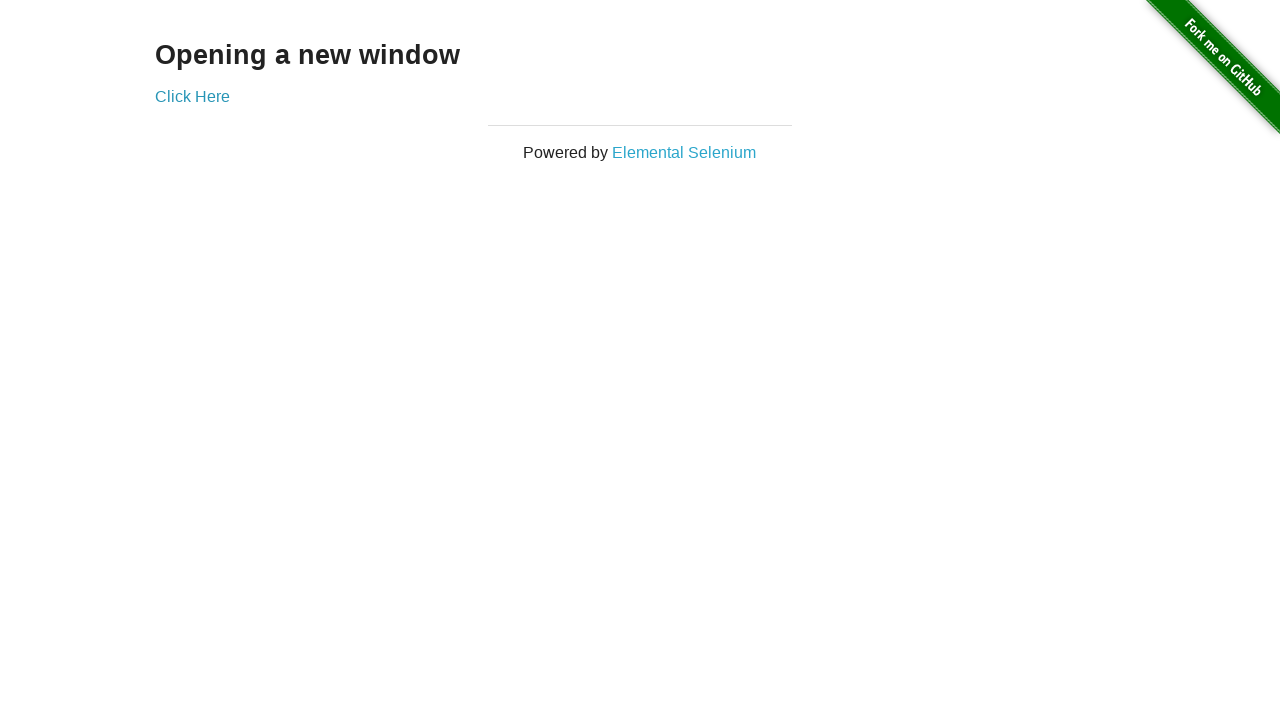

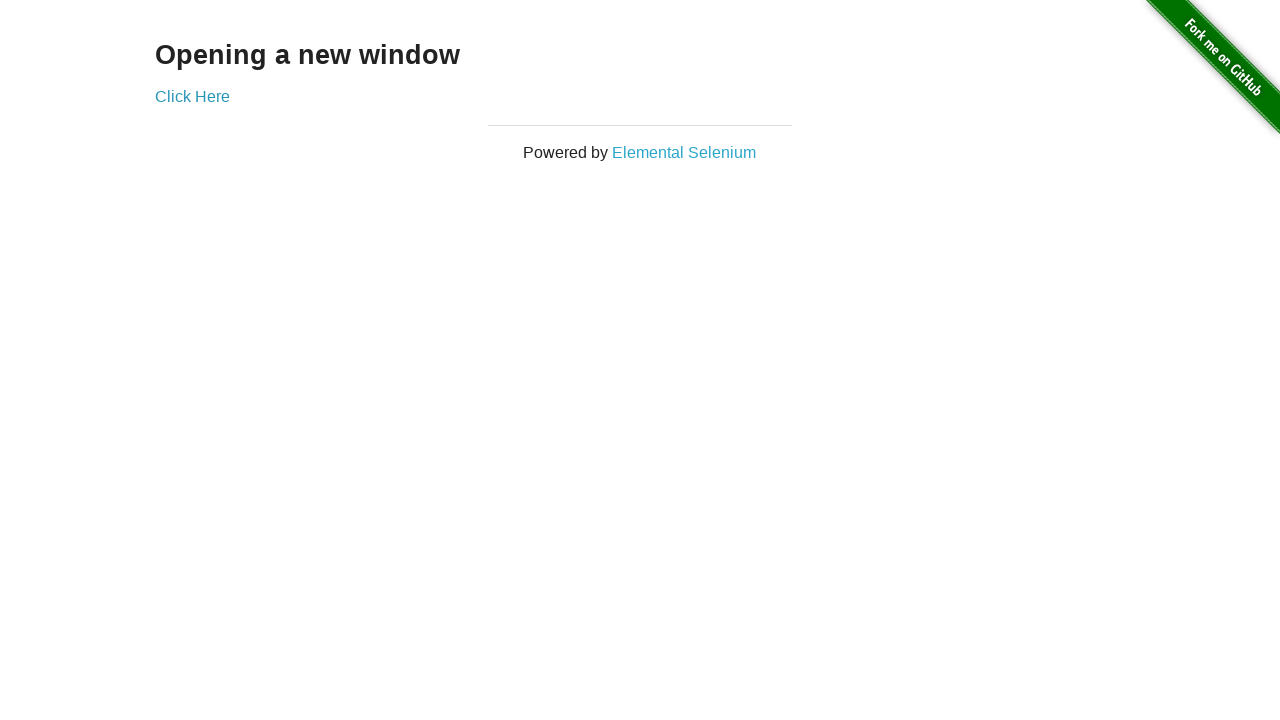